Tests page scrolling functionality by navigating to an automation practice page and scrolling down using JavaScript execution

Starting URL: https://rahulshettyacademy.com/AutomationPractice/

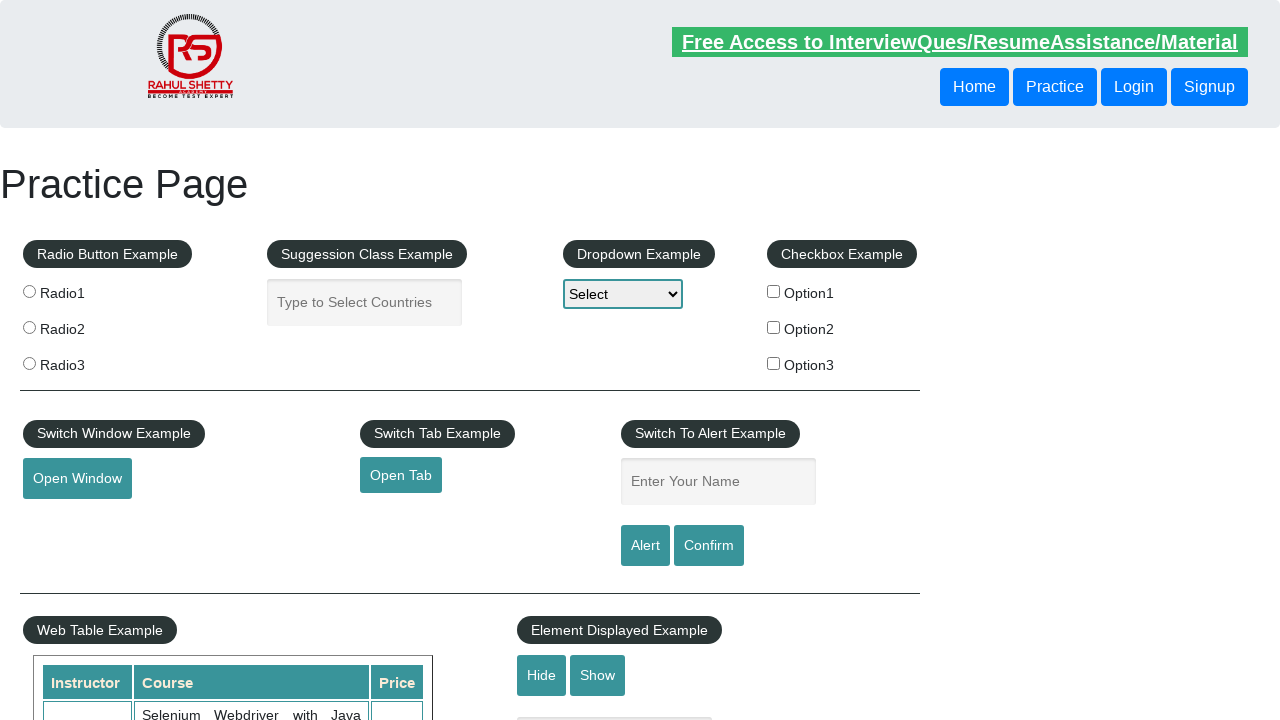

Page loaded - DOM content ready
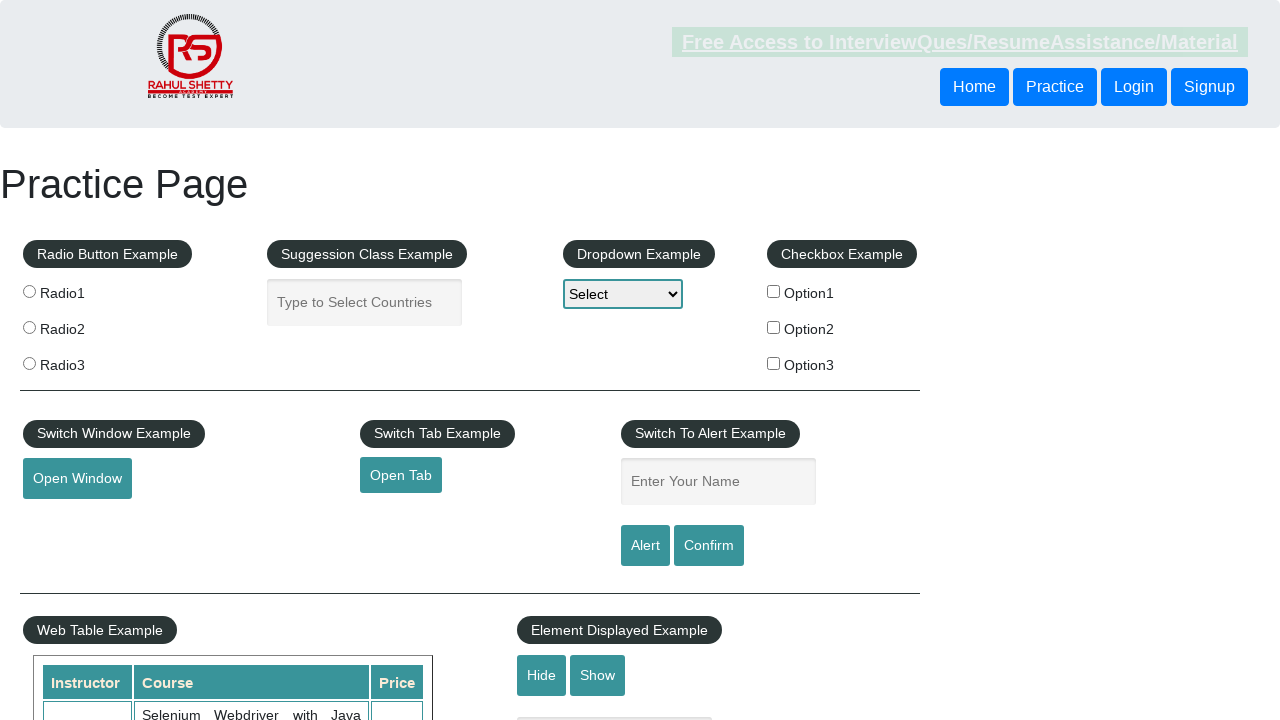

Scrolled page by 50px horizontally and 100px vertically using JavaScript
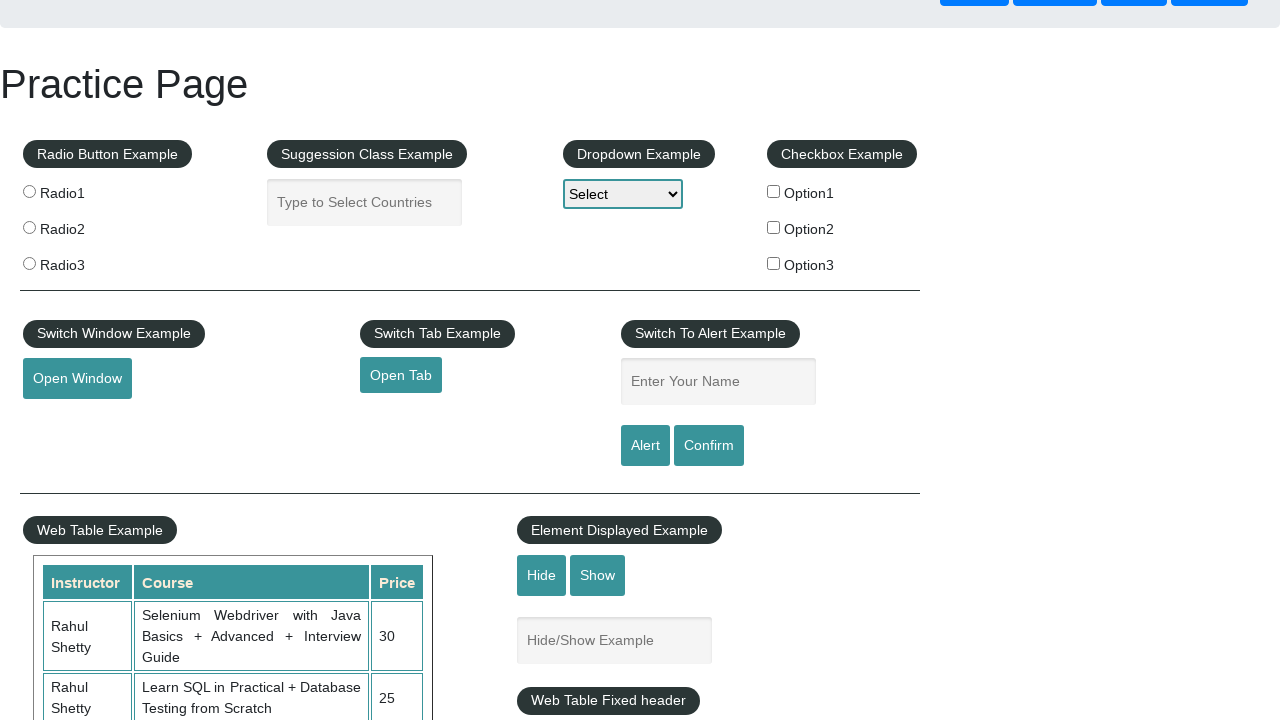

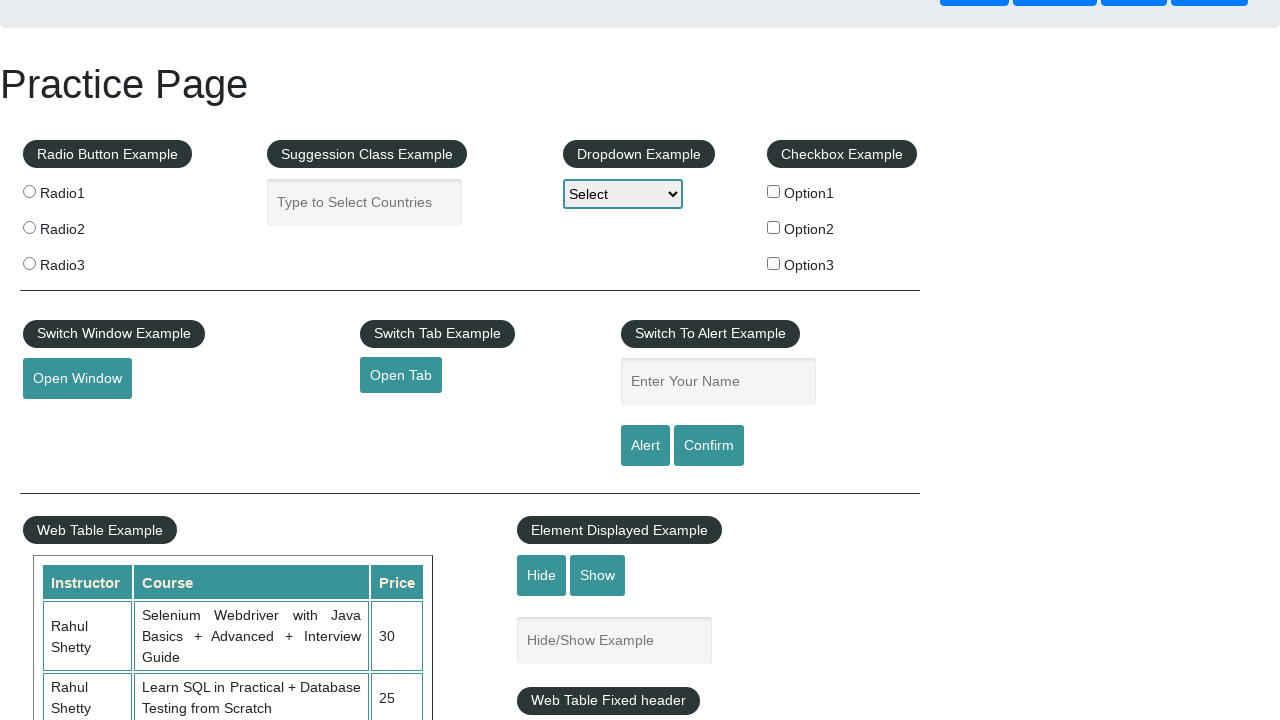